Tests iframe interaction by navigating to an automation practice page, locating an iframe, clicking on a lifetime access link within the frame, and verifying text content is present.

Starting URL: https://rahulshettyacademy.com/AutomationPractice/

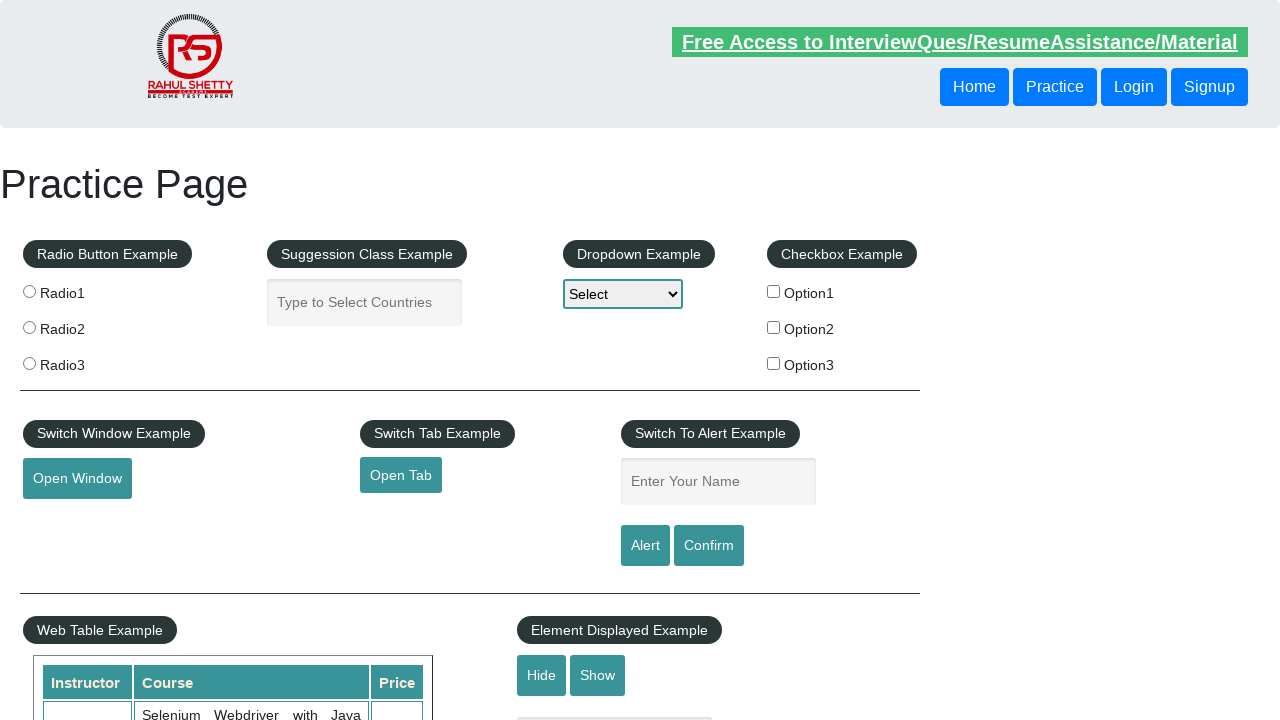

Navigated to automation practice page
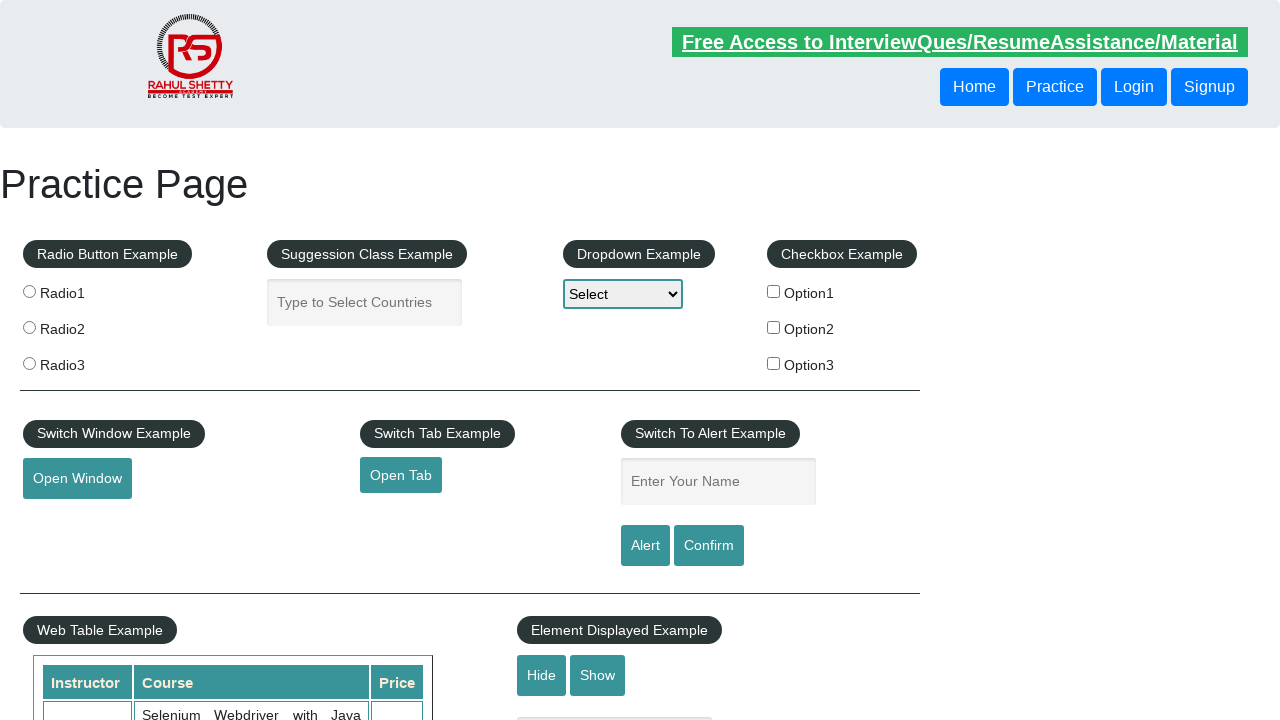

Located iframe with ID 'courses-iframe'
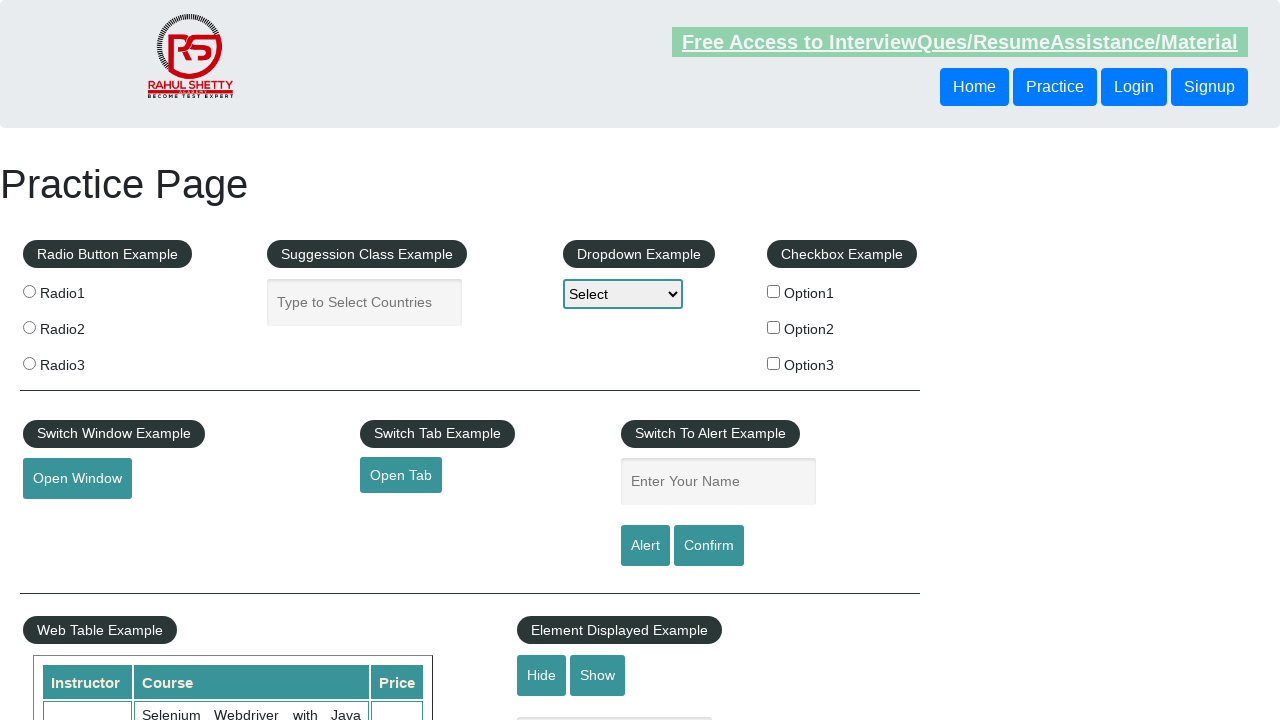

Clicked lifetime access link within iframe at (307, 360) on #courses-iframe >> internal:control=enter-frame >> li a[href*='lifetime-access']
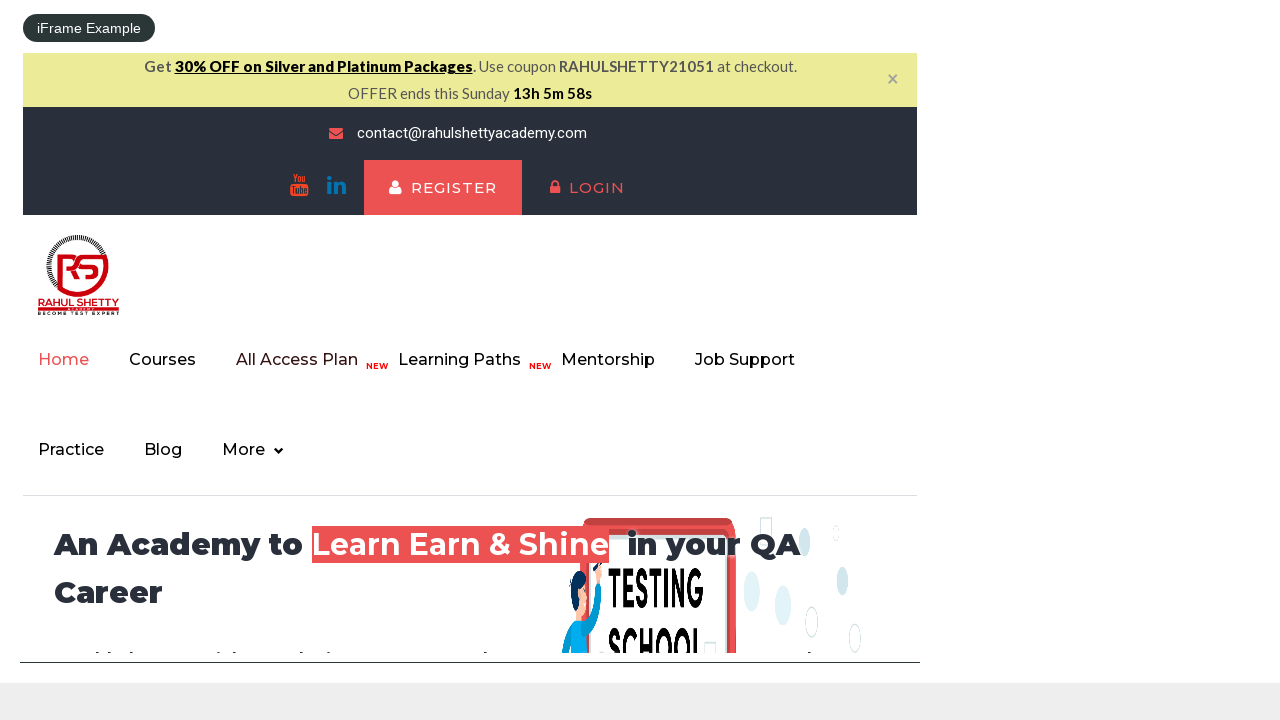

Waited for text element (.text h2) to appear in frame
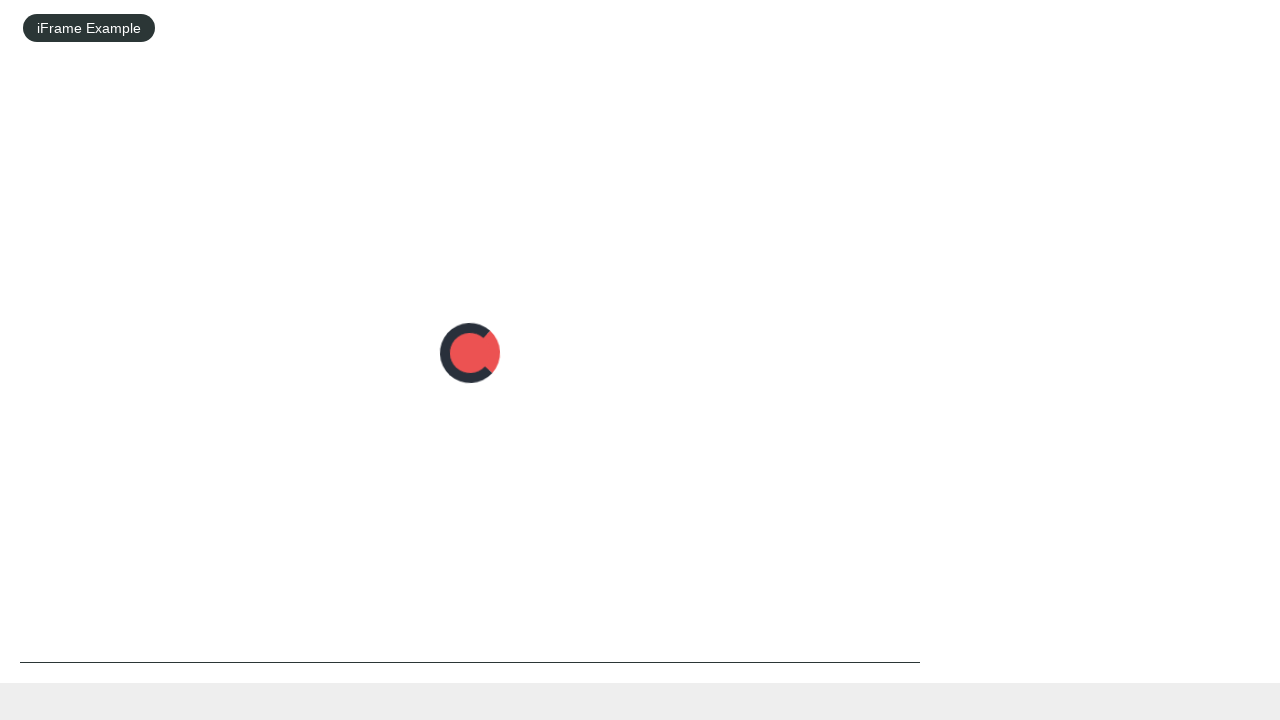

Retrieved text content from frame: 'Join 13,522 Happy Subscibers!'
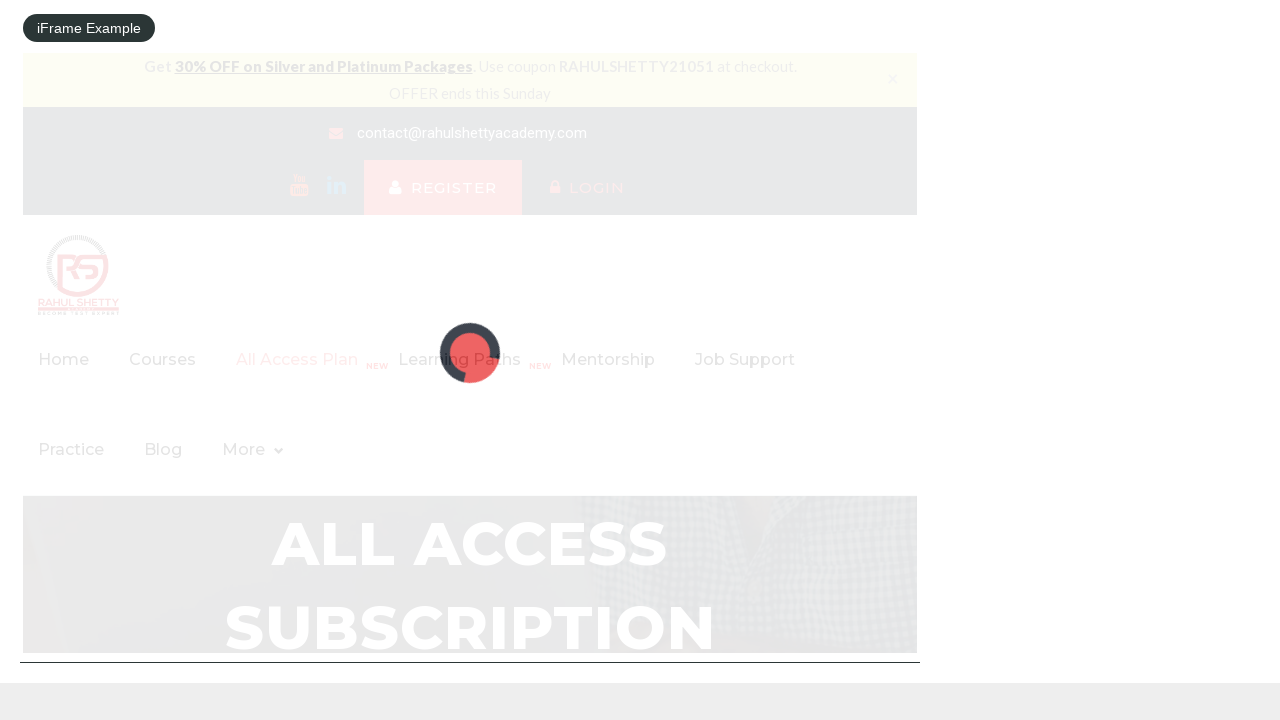

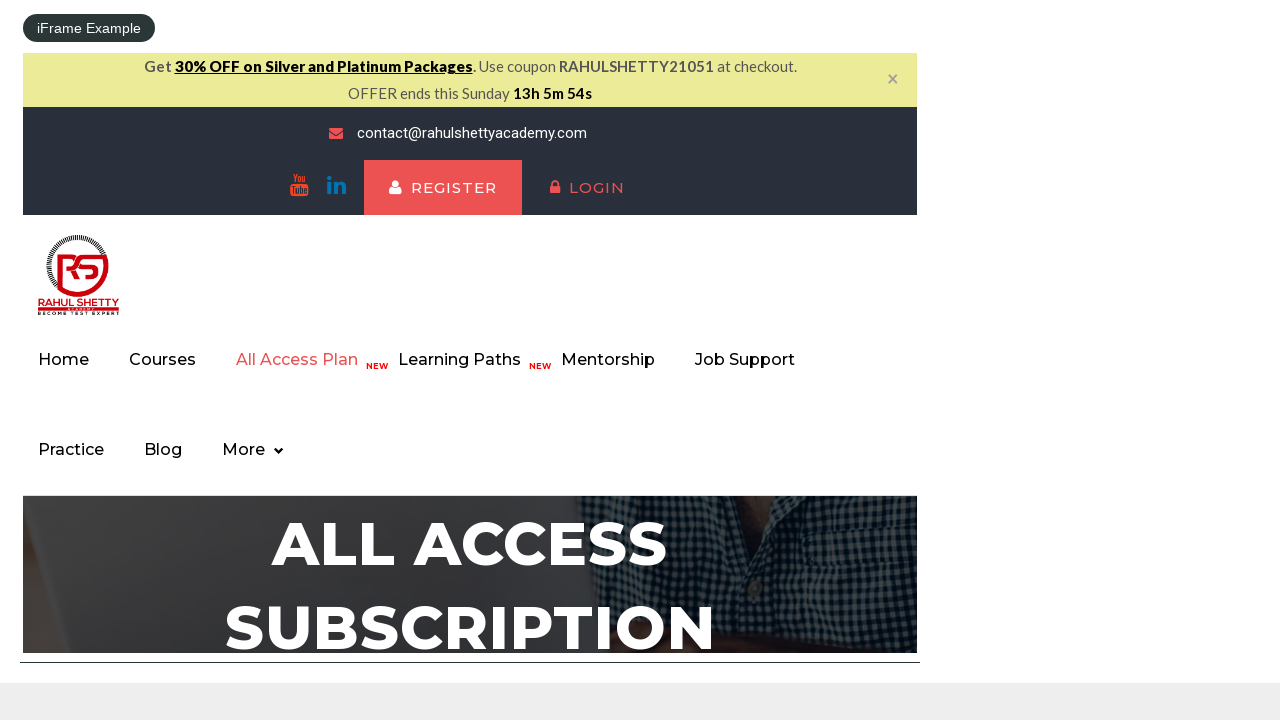